Tests auto-suggestive dropdown functionality by navigating to a practice page, triggering the dropdown, and selecting "India" from the available options.

Starting URL: https://rahulshettyacademy.com/dropdownsPractise

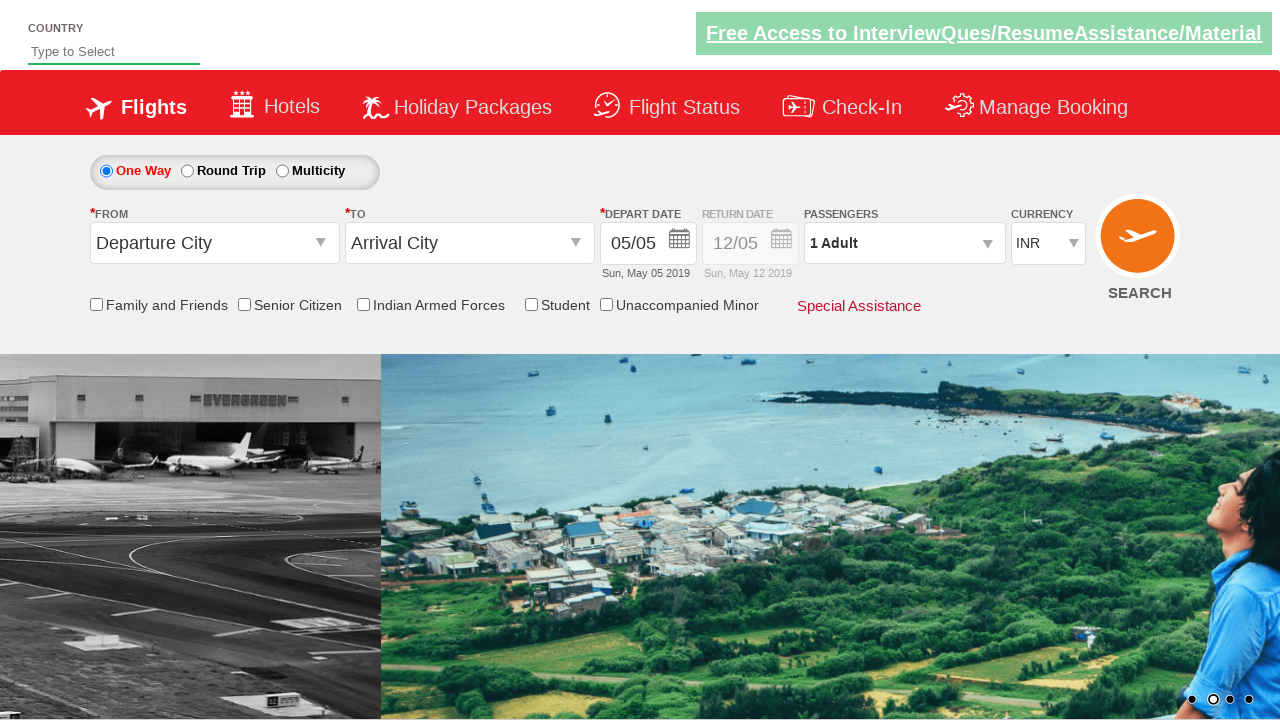

Clicked on the auto-suggest input field to focus it at (114, 52) on #autosuggest
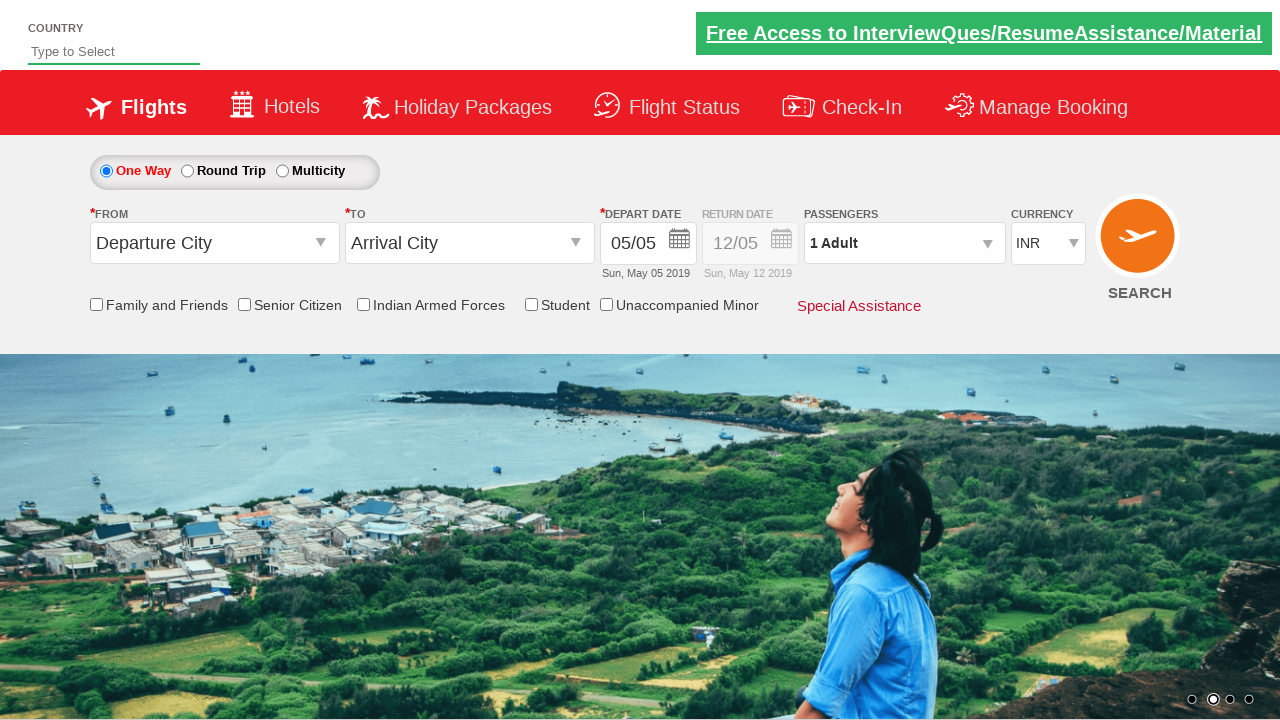

Typed 'Ind' in the auto-suggest field to trigger dropdown on #autosuggest
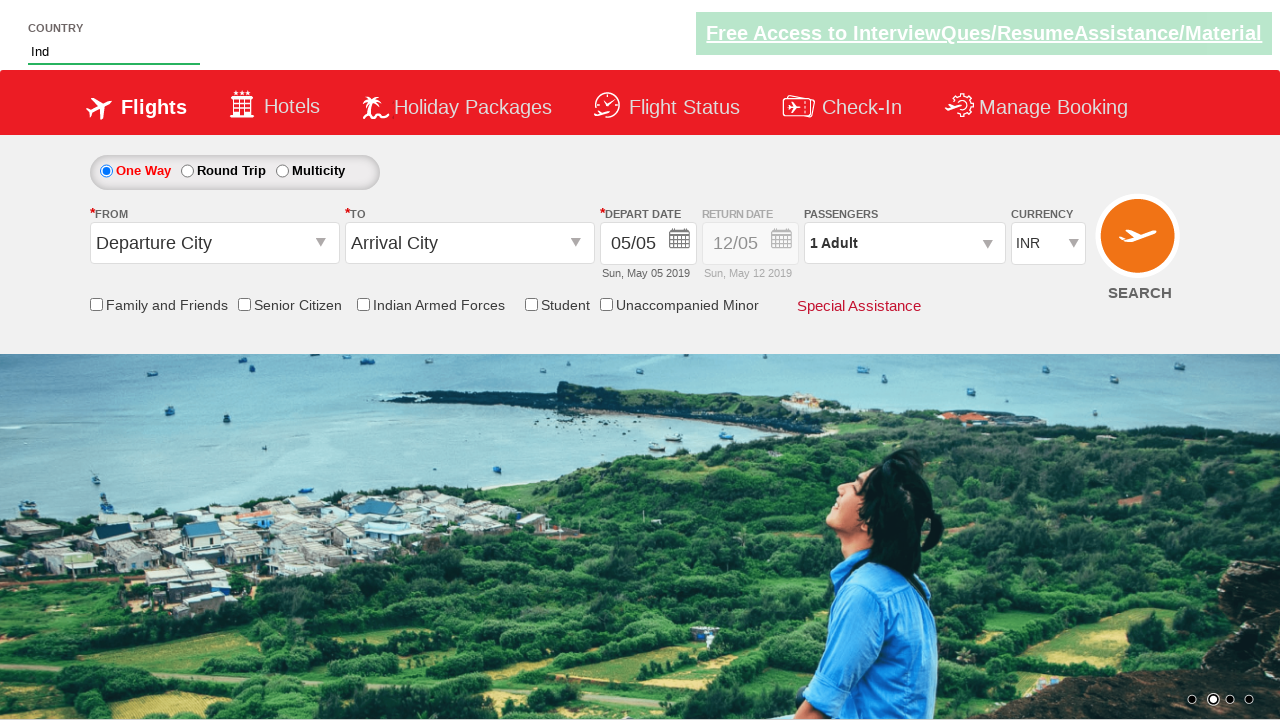

Dropdown options loaded and became visible
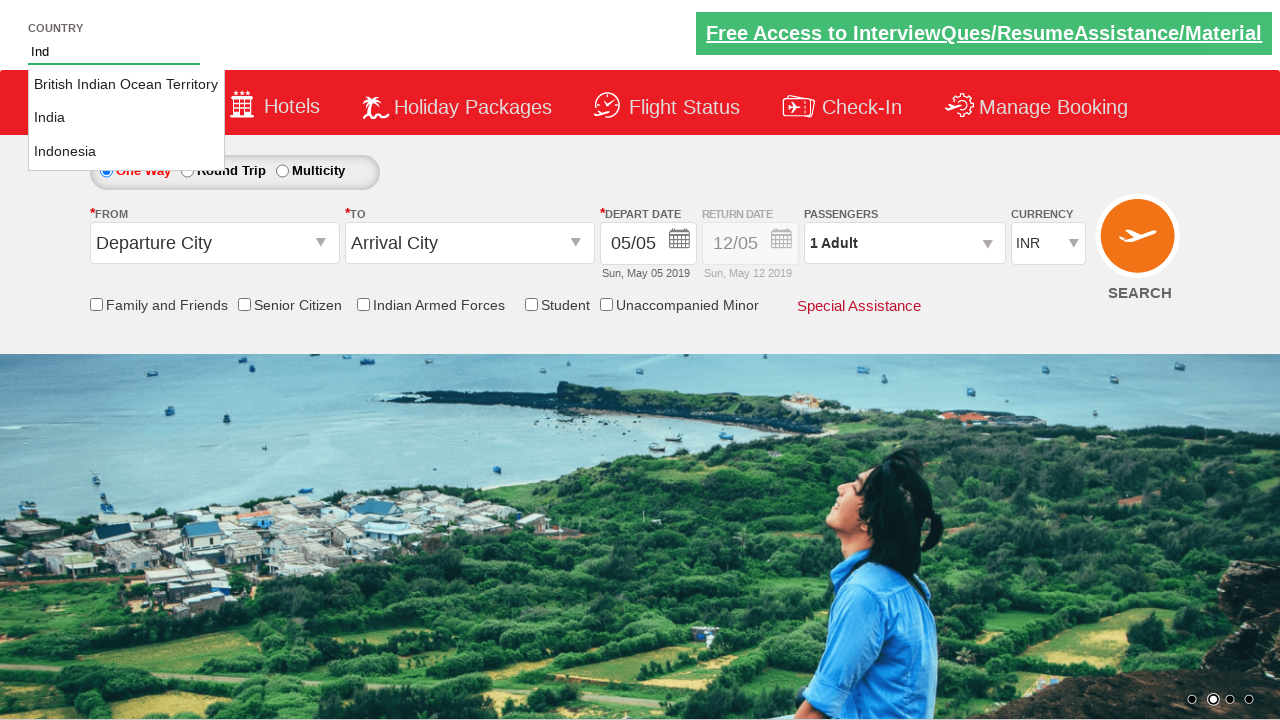

Selected 'India' from the auto-suggest dropdown at (126, 118) on li.ui-menu-item a >> nth=1
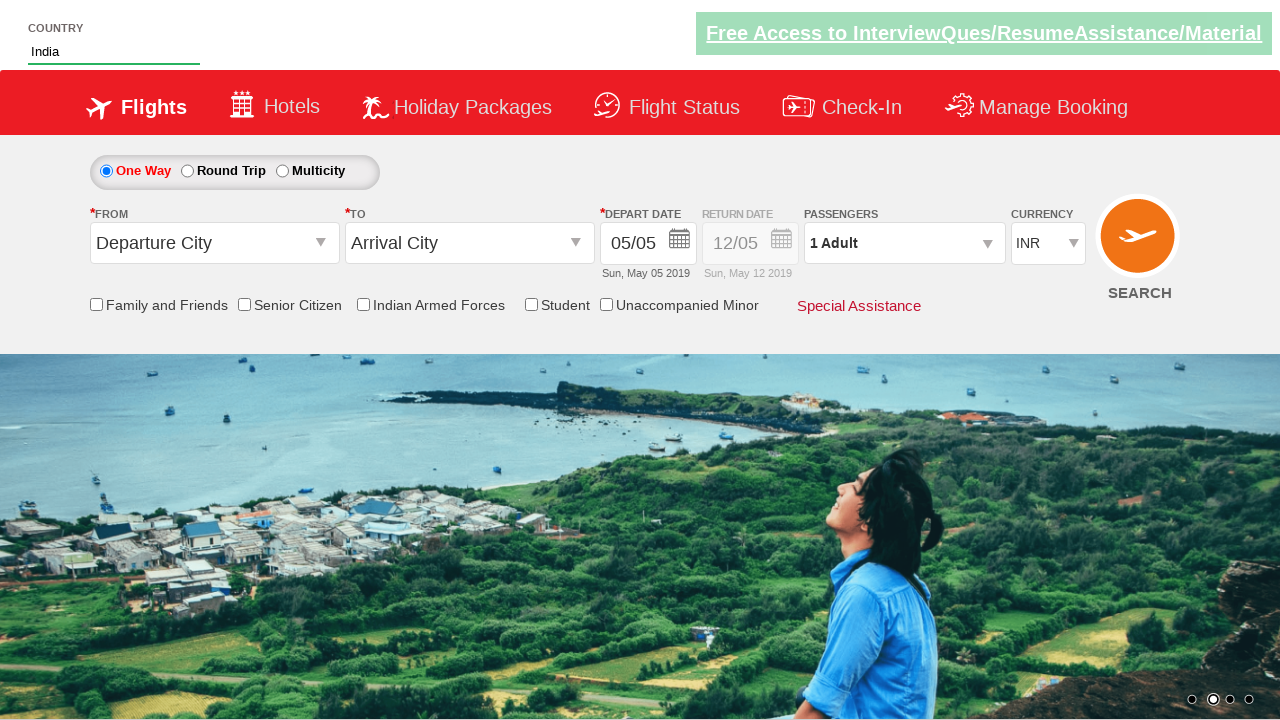

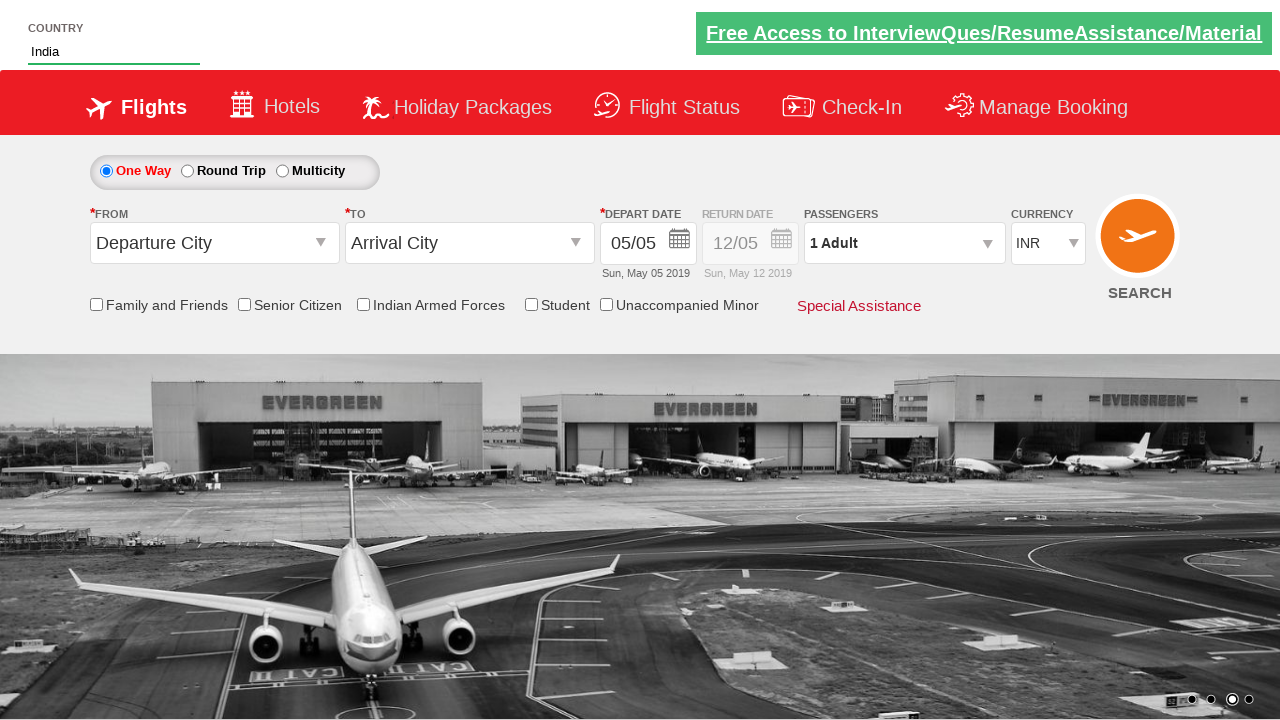